Tests navigation to the product detail page by hovering over a product card and clicking the eye icon.

Starting URL: https://ecommerce-omega-three-23.vercel.app

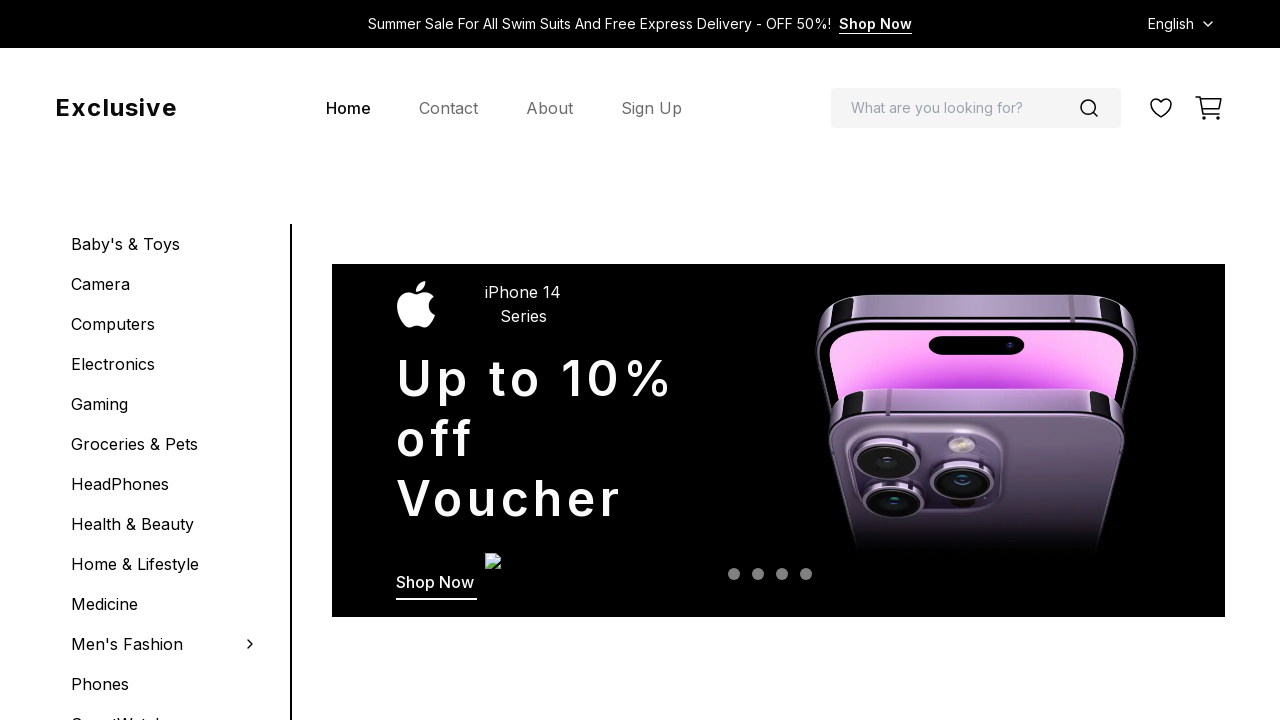

Located the product card with data-testid='flash-sale-0'
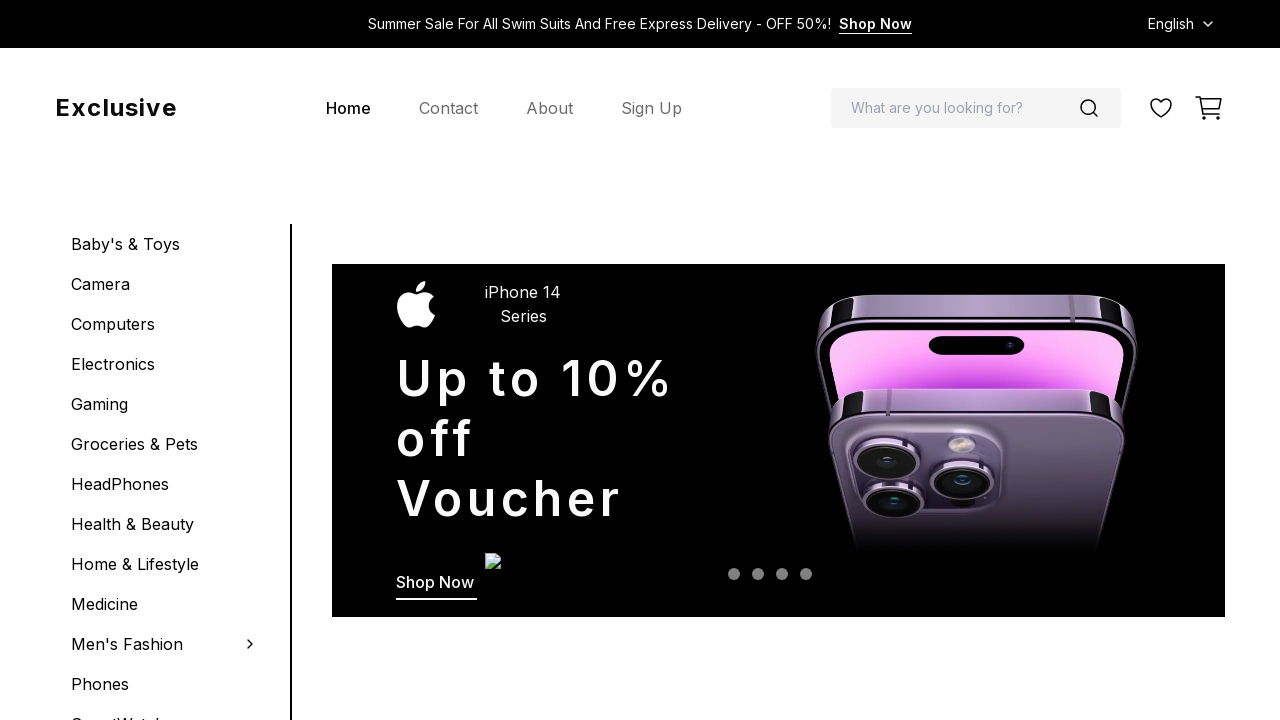

Located the eye icon within the product card
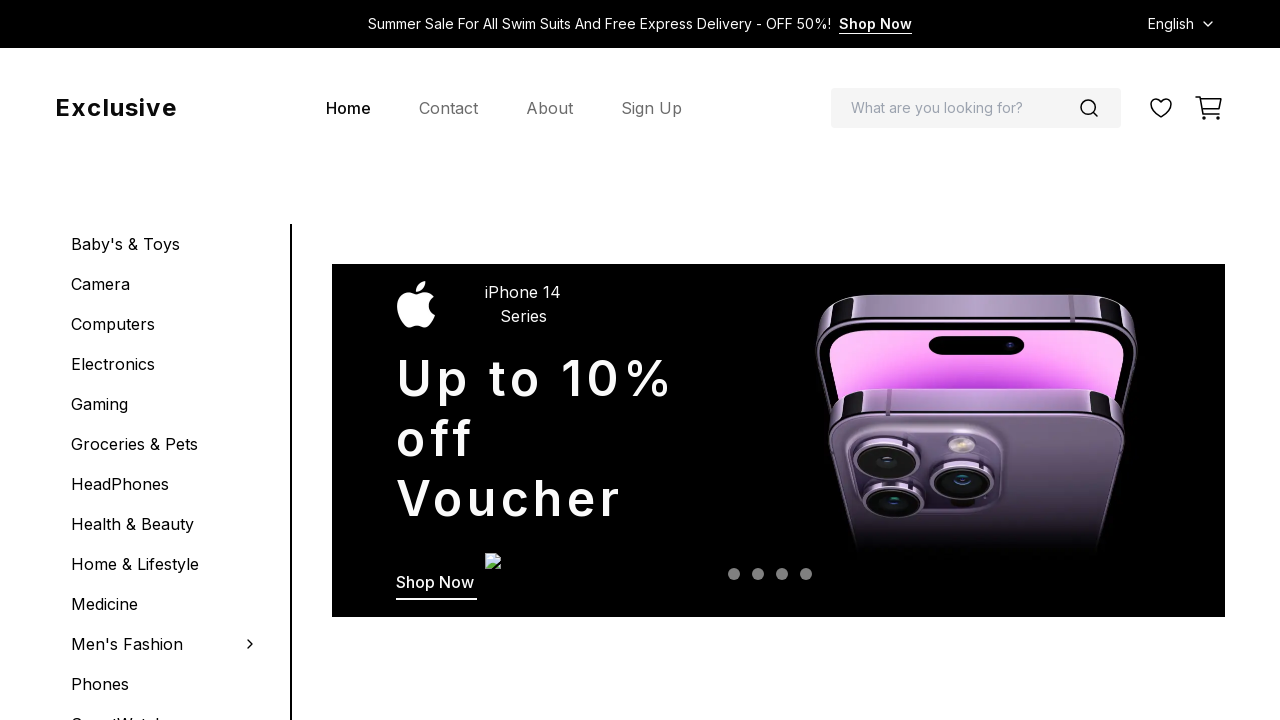

Hovered over the product card to reveal icons at (190, 360) on [data-testid="flash-sale-0"]
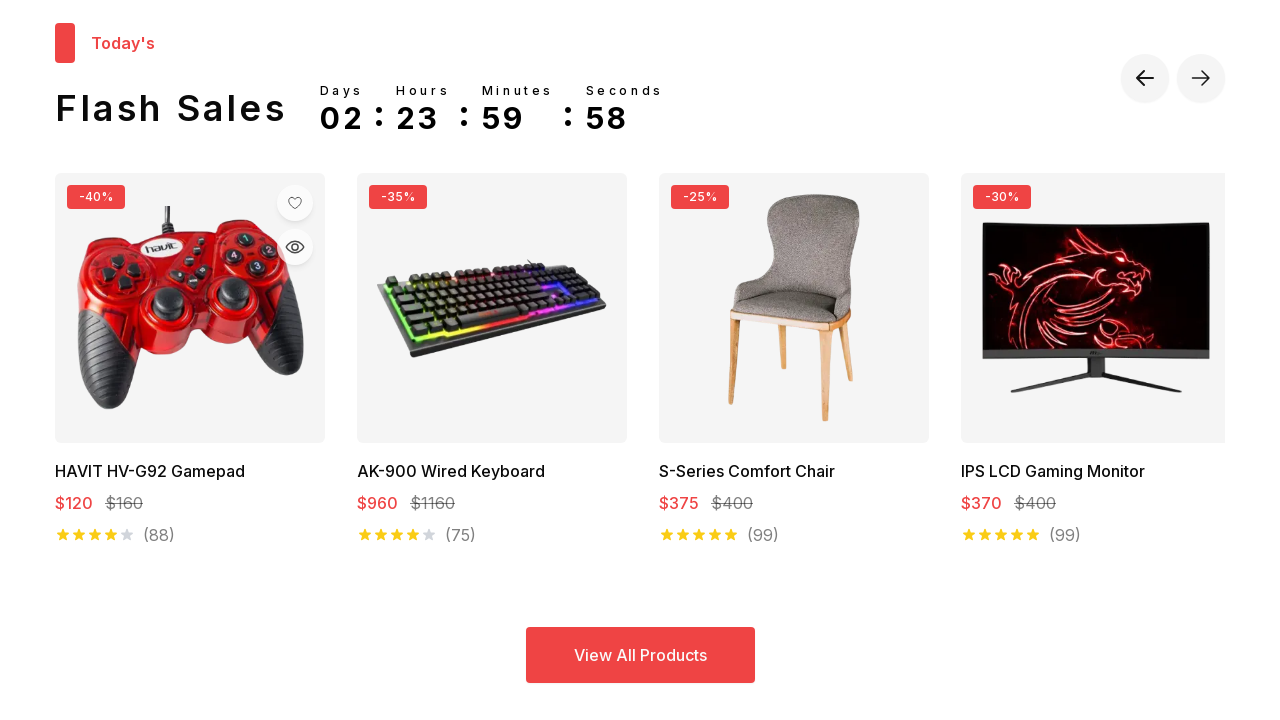

Clicked the eye icon to navigate to product detail page at (295, 247) on [data-testid="flash-sale-0"] >> [data-testid="eye-icon"]
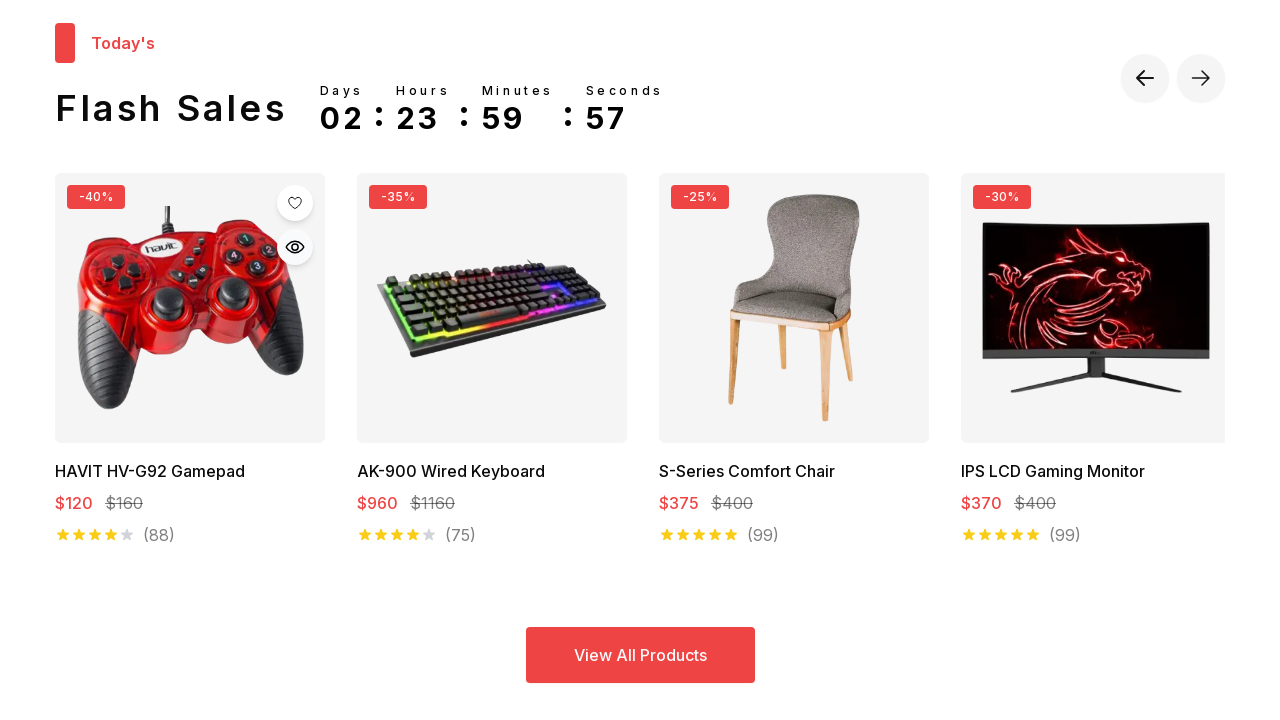

Verified navigation to product detail page with URL matching '/products/details?id='
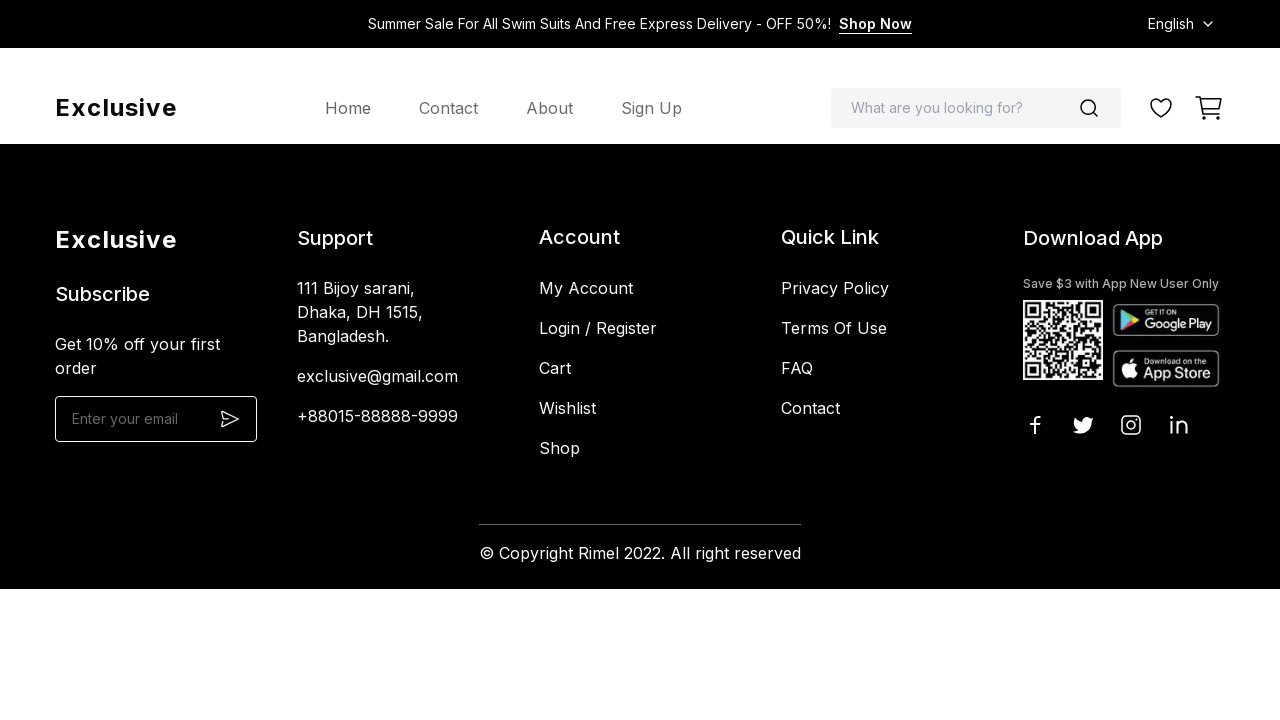

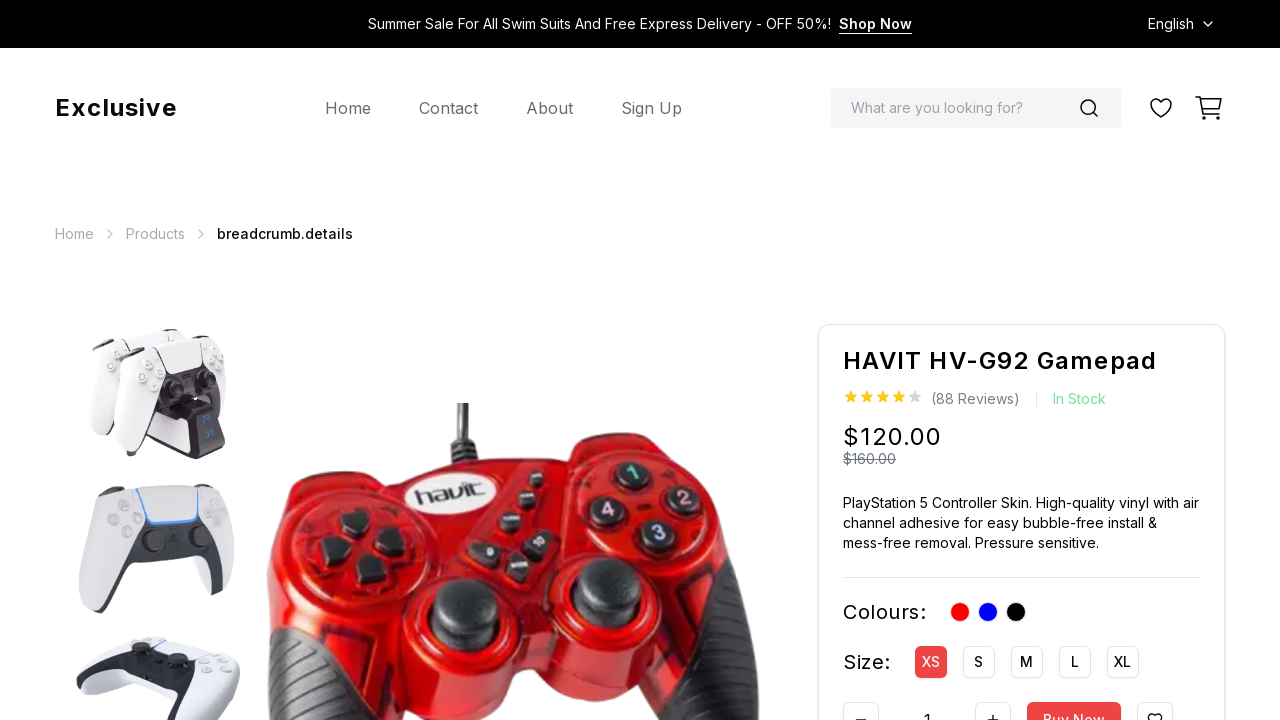